Tests a form by filling in multiple input fields with test data, submitting the form, and then clearing it

Starting URL: https://devmountain-qa.github.io/enter-wanted/1.4_Assignment/index.html

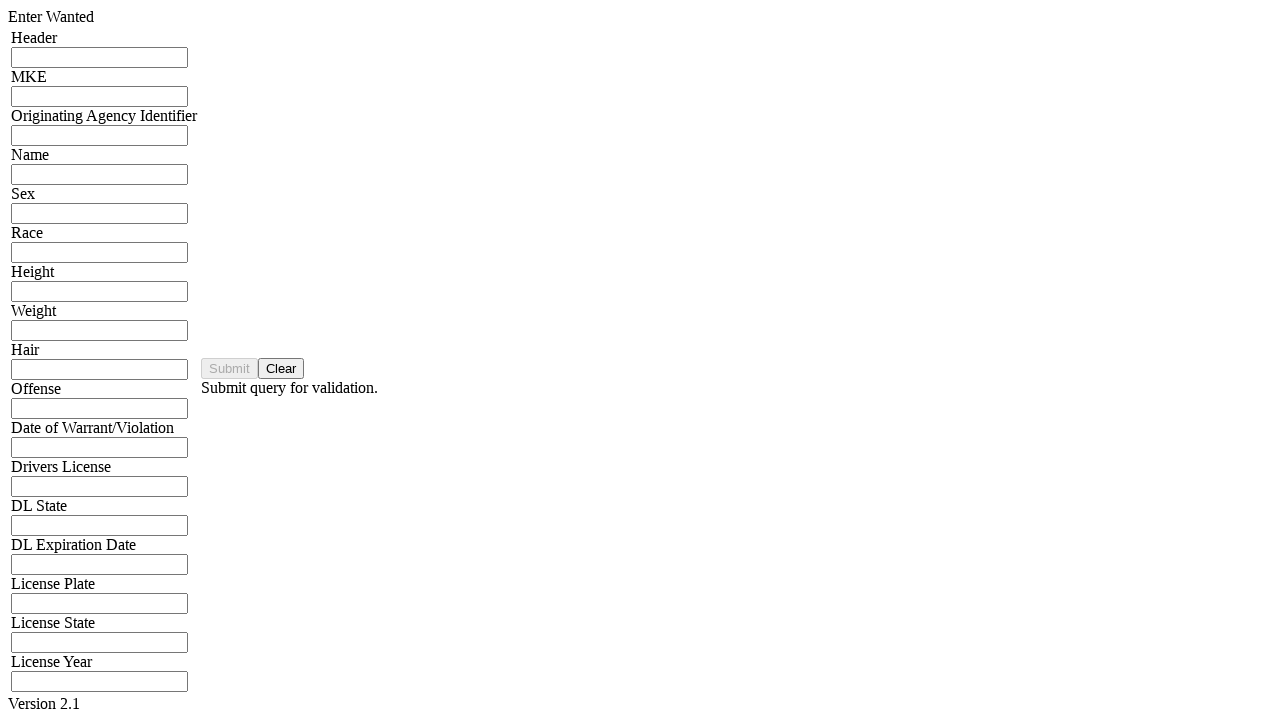

Filled header input field with 'Lorem Ipsum' on [name="hdrInput"]
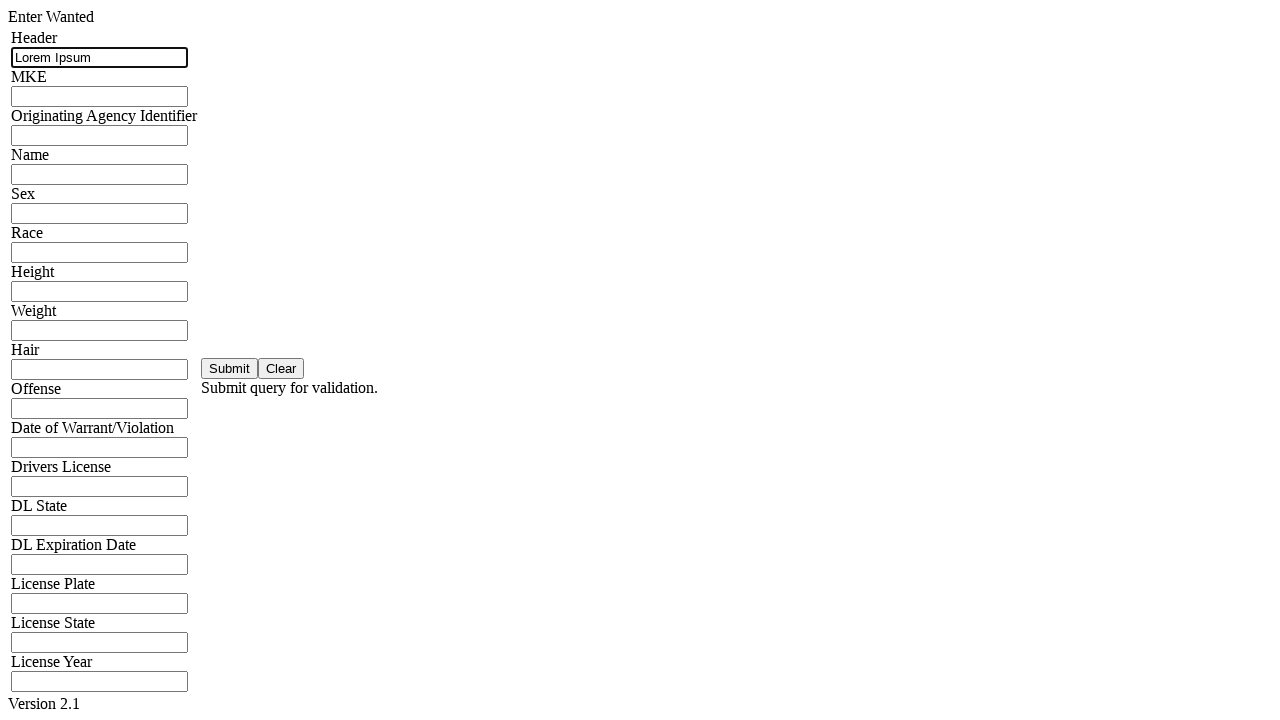

Filled MKE input field with 'Test Data' on [name="mkeInput"]
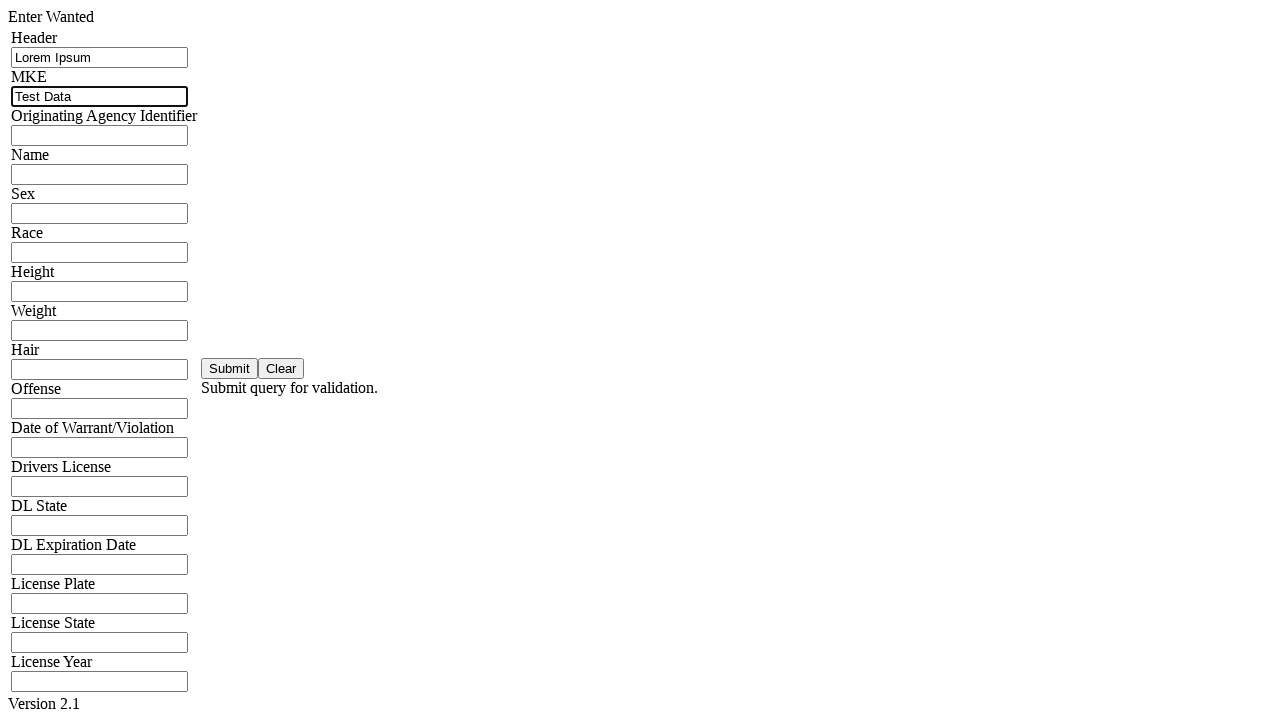

Filled OAI input field with 'Testerton McTestFace' on [name="oriInput"]
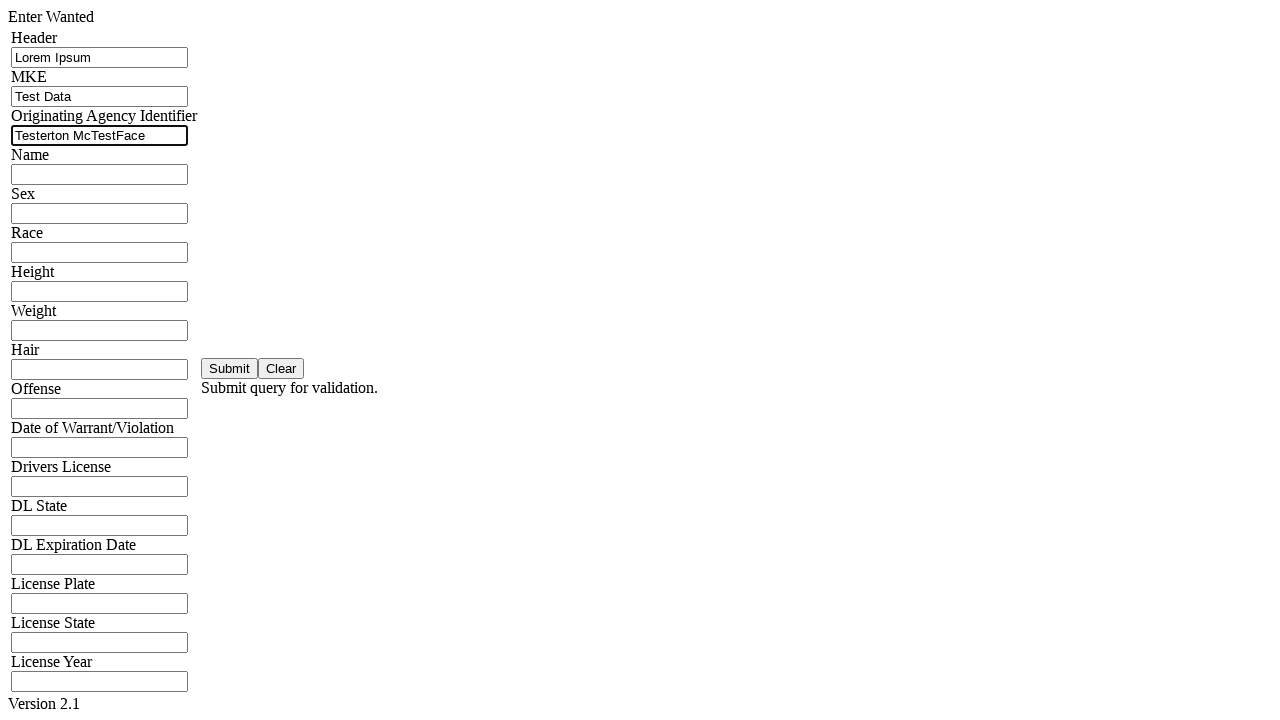

Filled name input field with 'Testie McTestFace' on [name="namInput"]
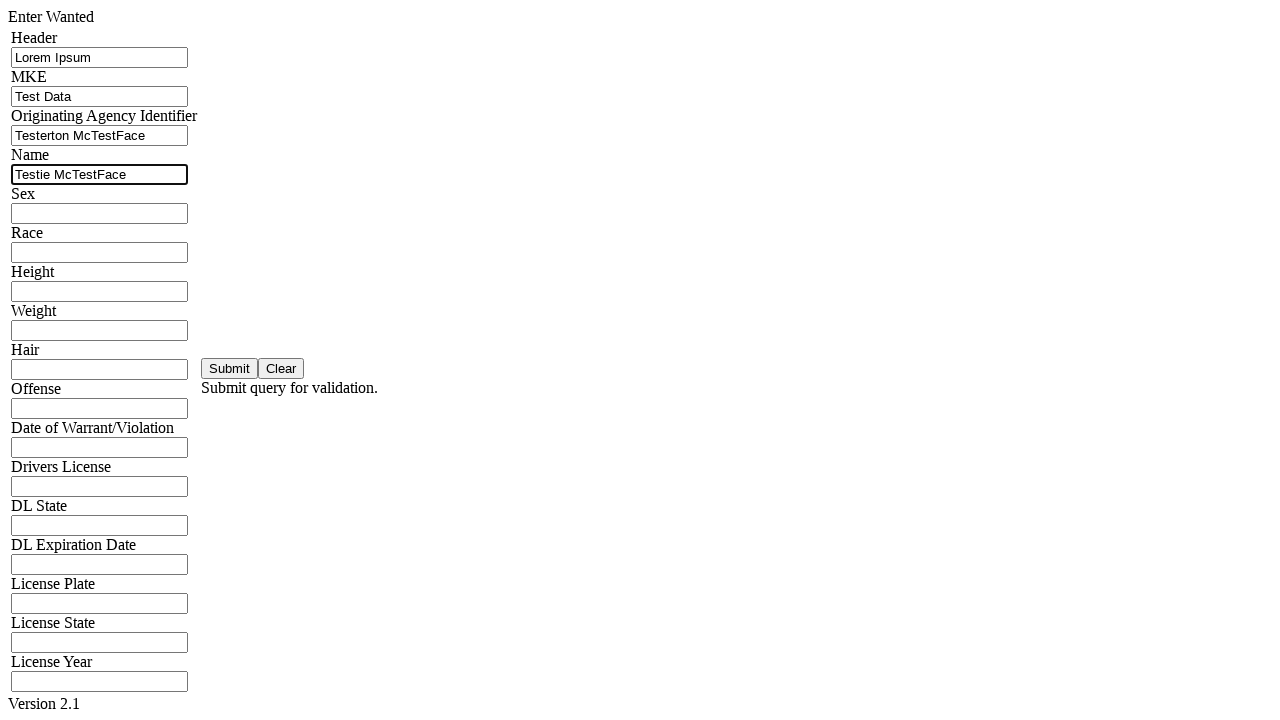

Clicked save button to submit the form at (230, 368) on #saveBtn
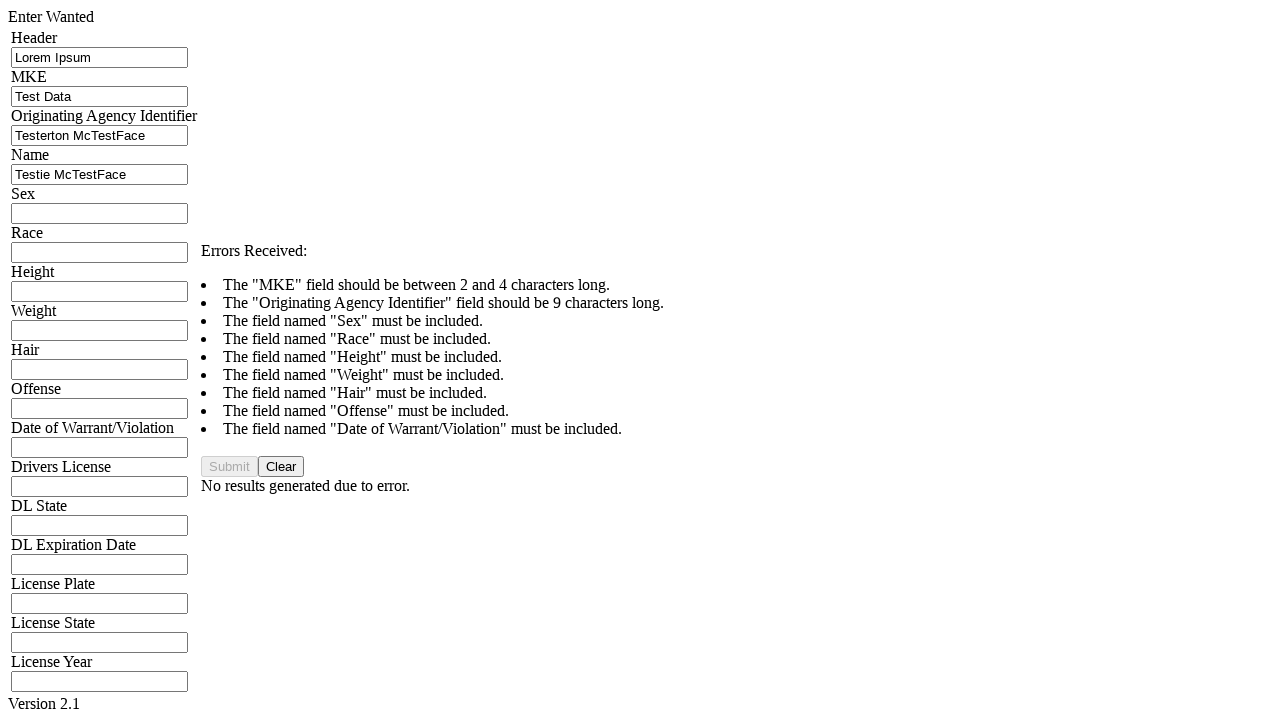

Clicked clear button to reset the form at (281, 466) on #clearBtn
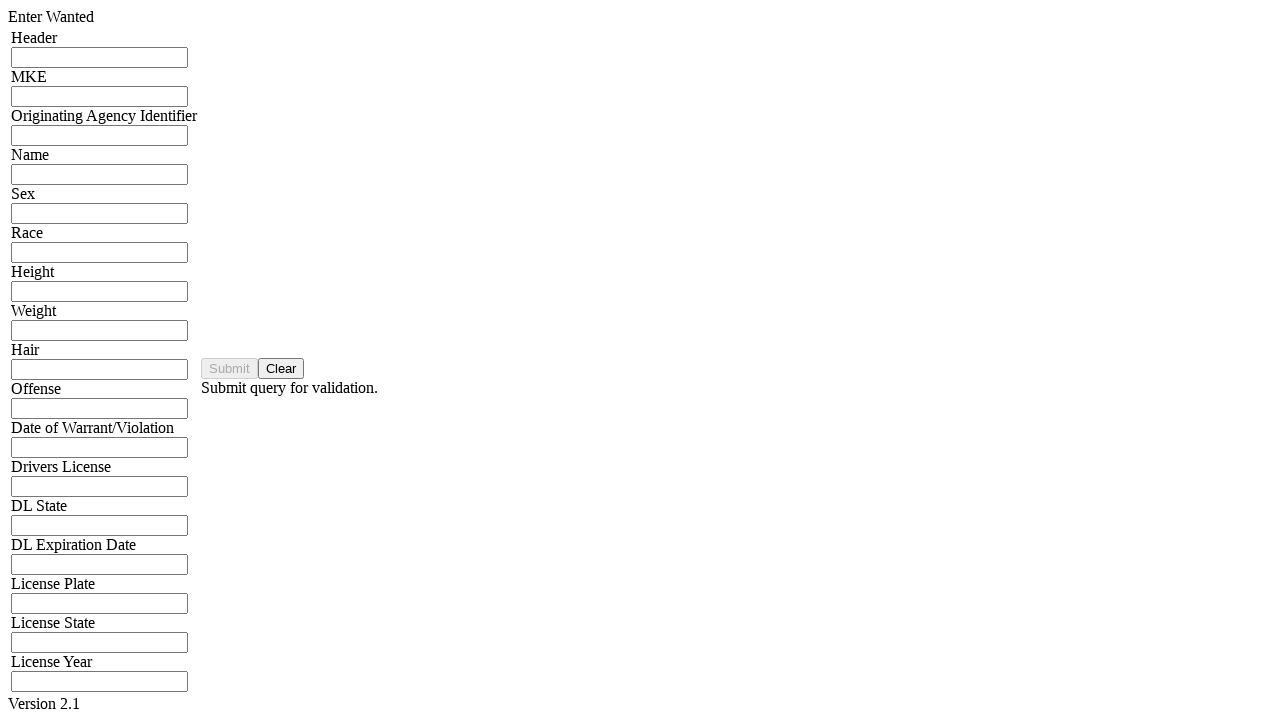

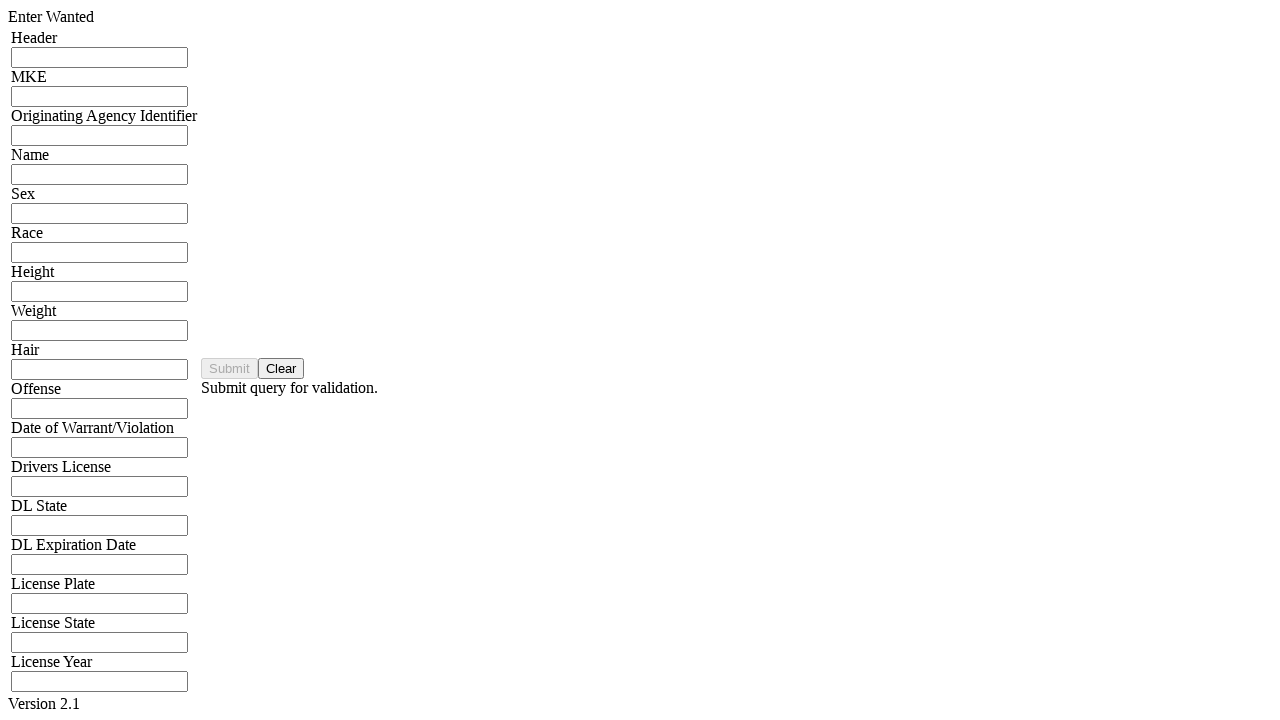